Tests checkbox interactions by checking, unchecking, and verifying the state of two checkboxes on a demo page

Starting URL: http://the-internet.herokuapp.com/checkboxes

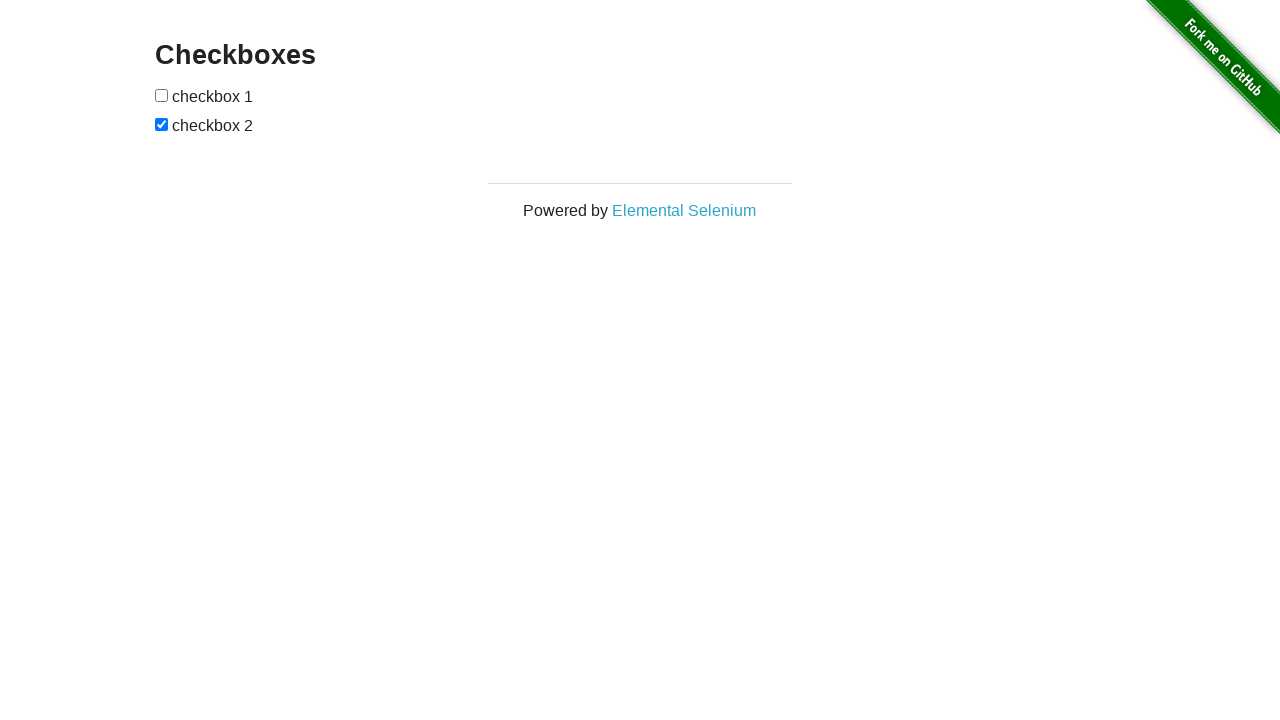

Located first checkbox element
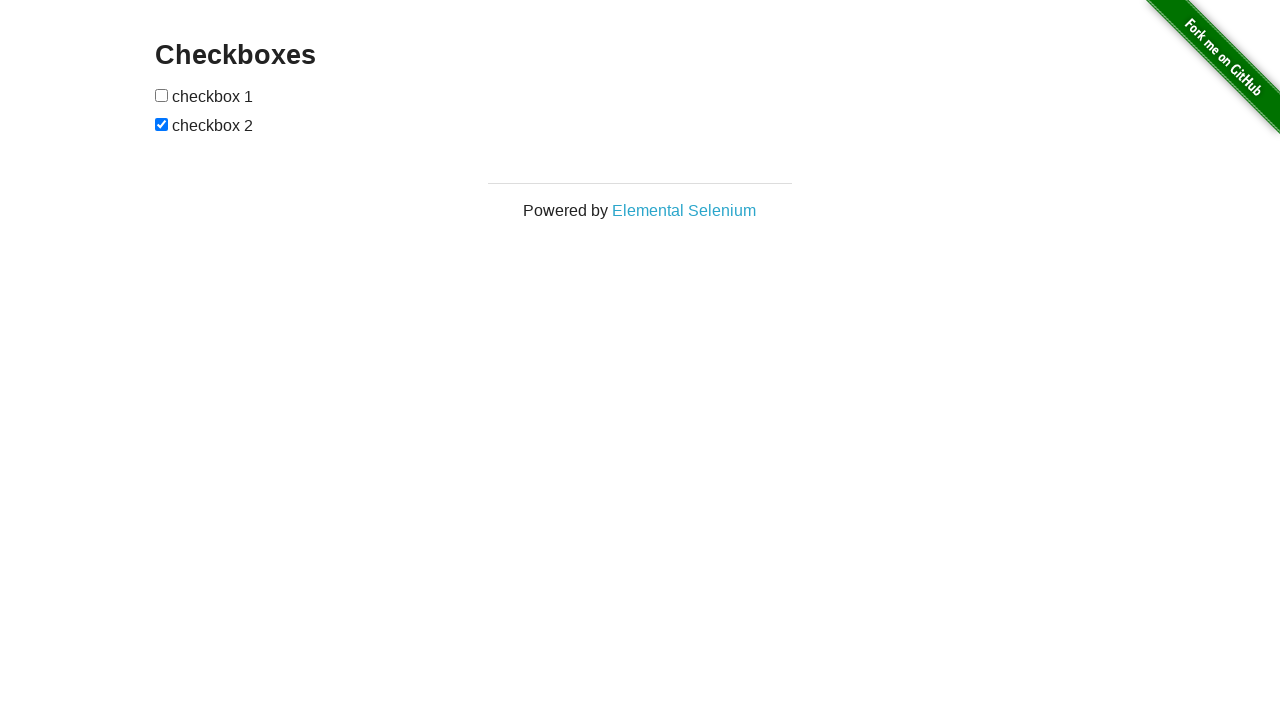

Located second checkbox element
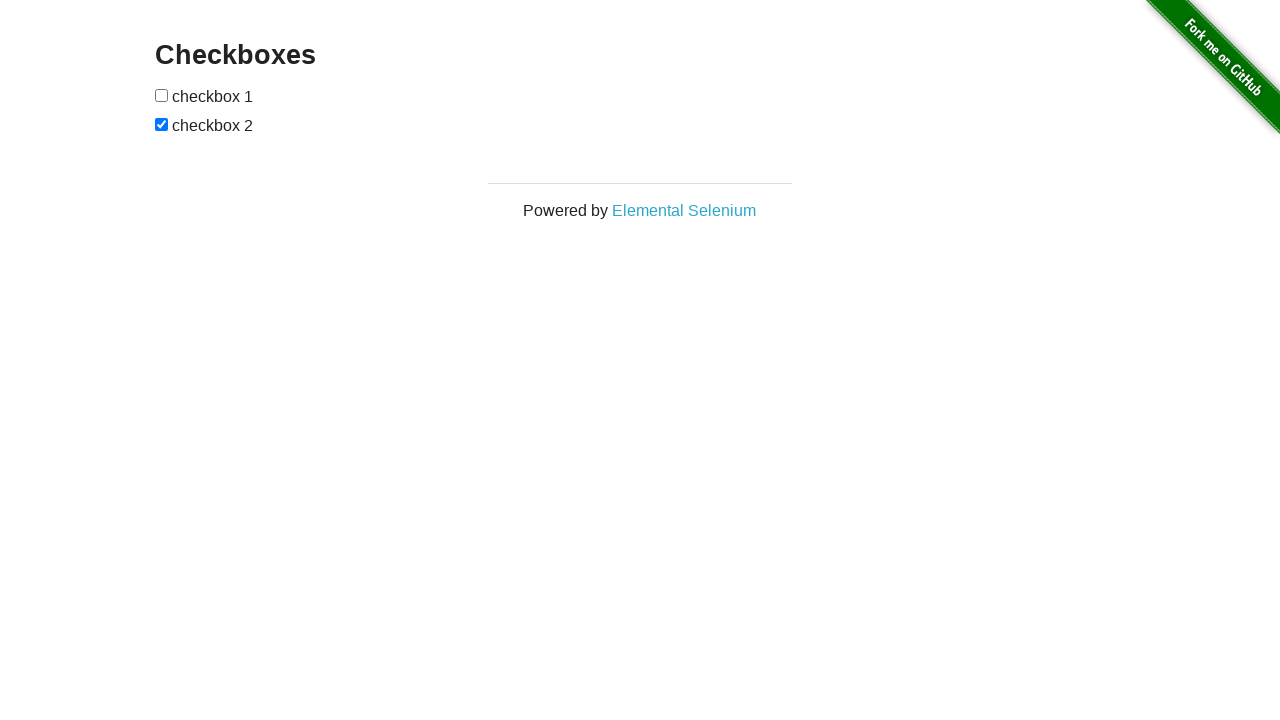

First checkbox was unchecked, clicked to check it at (162, 95) on xpath=//*[@id="checkboxes"]/input[1]
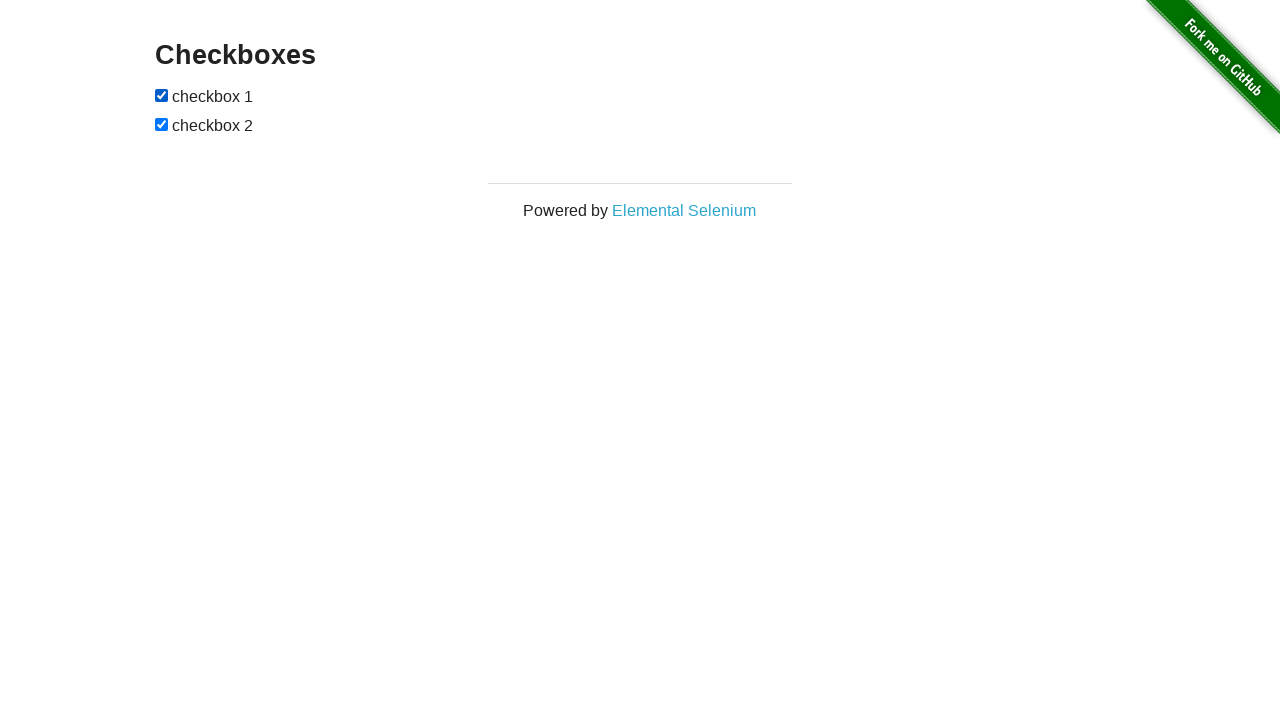

Second checkbox was already checked
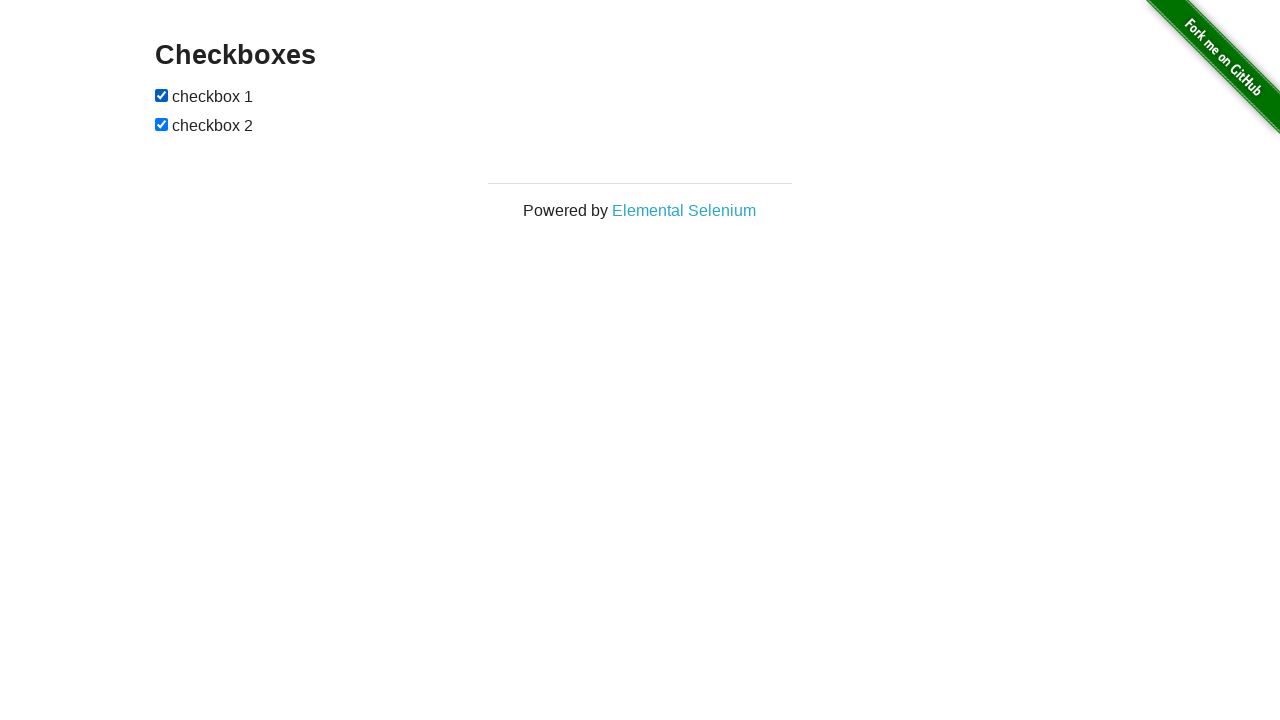

Toggled first checkbox (iteration 1/3) at (162, 95) on xpath=//*[@id="checkboxes"]/input[1]
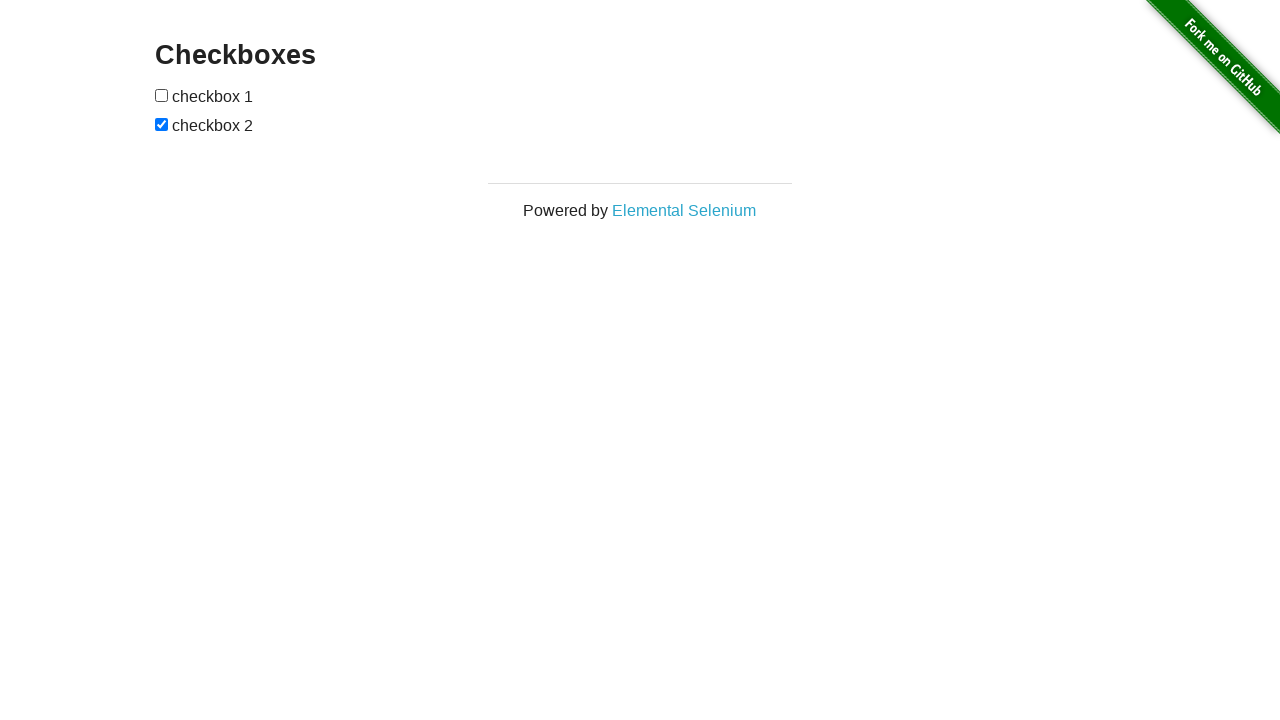

Toggled second checkbox (iteration 1/3) at (162, 124) on xpath=//*[@id="checkboxes"]/input[2]
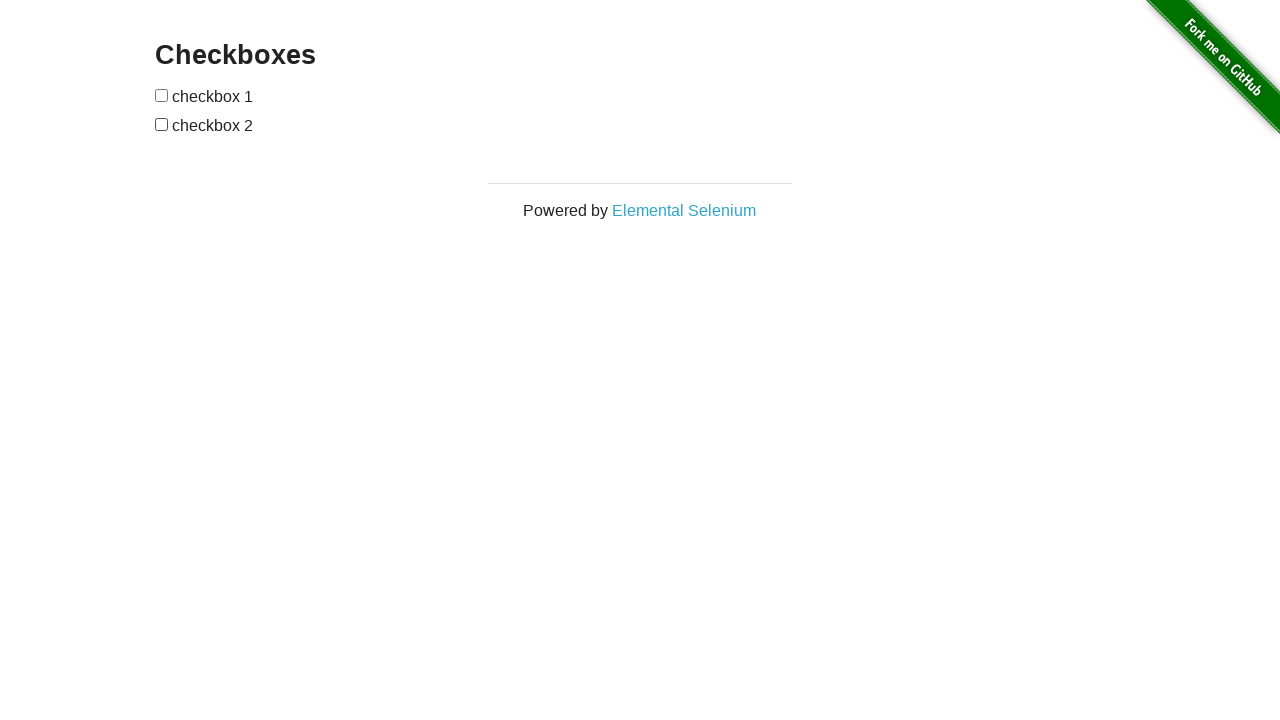

Toggled first checkbox (iteration 2/3) at (162, 95) on xpath=//*[@id="checkboxes"]/input[1]
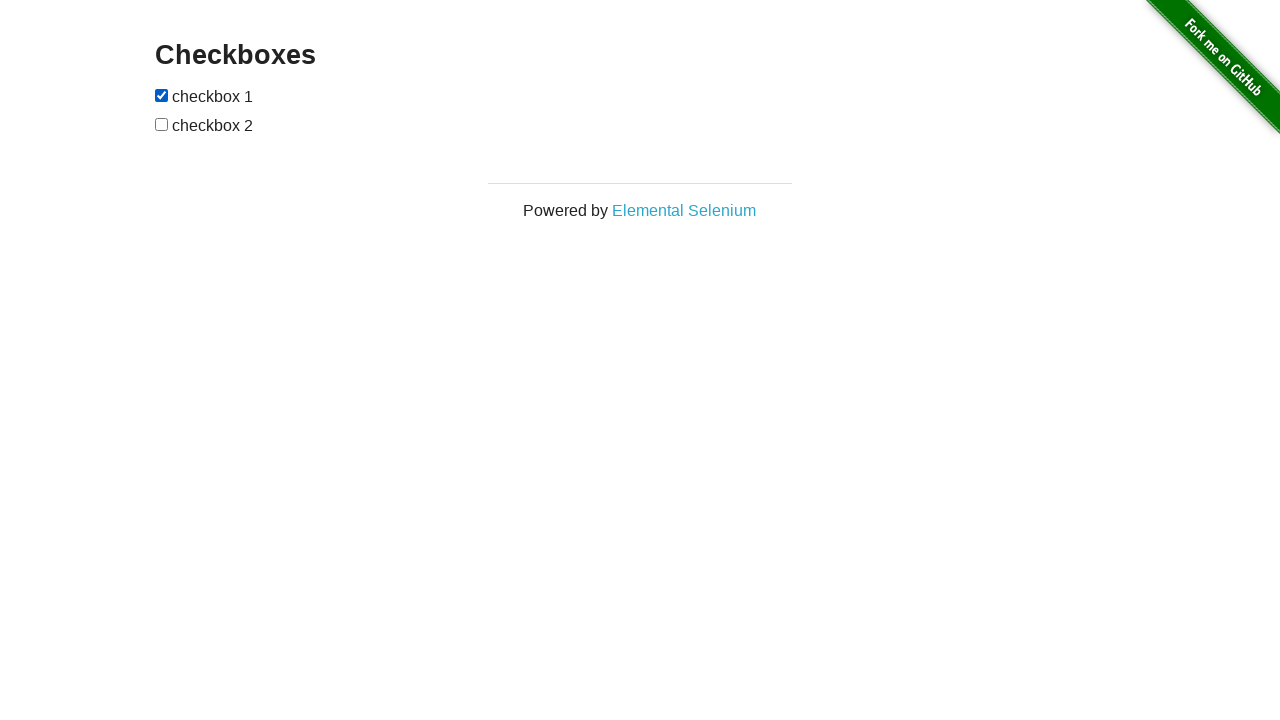

Toggled second checkbox (iteration 2/3) at (162, 124) on xpath=//*[@id="checkboxes"]/input[2]
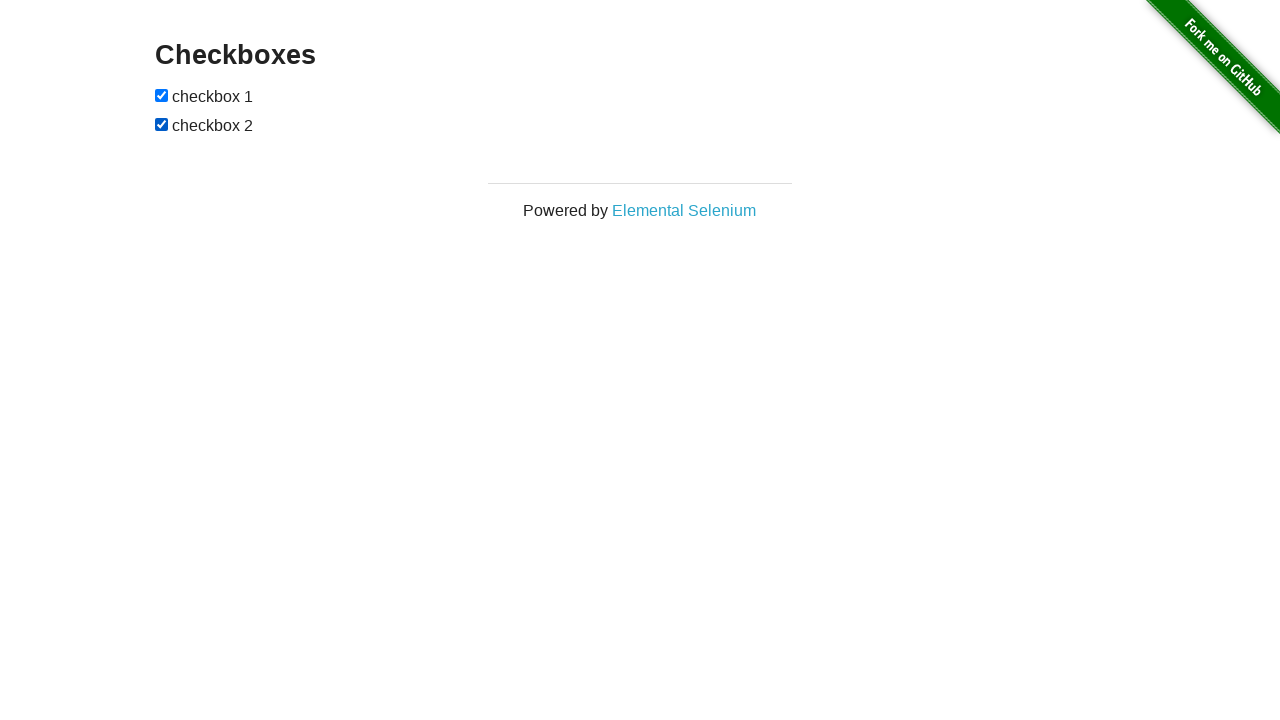

Toggled first checkbox (iteration 3/3) at (162, 95) on xpath=//*[@id="checkboxes"]/input[1]
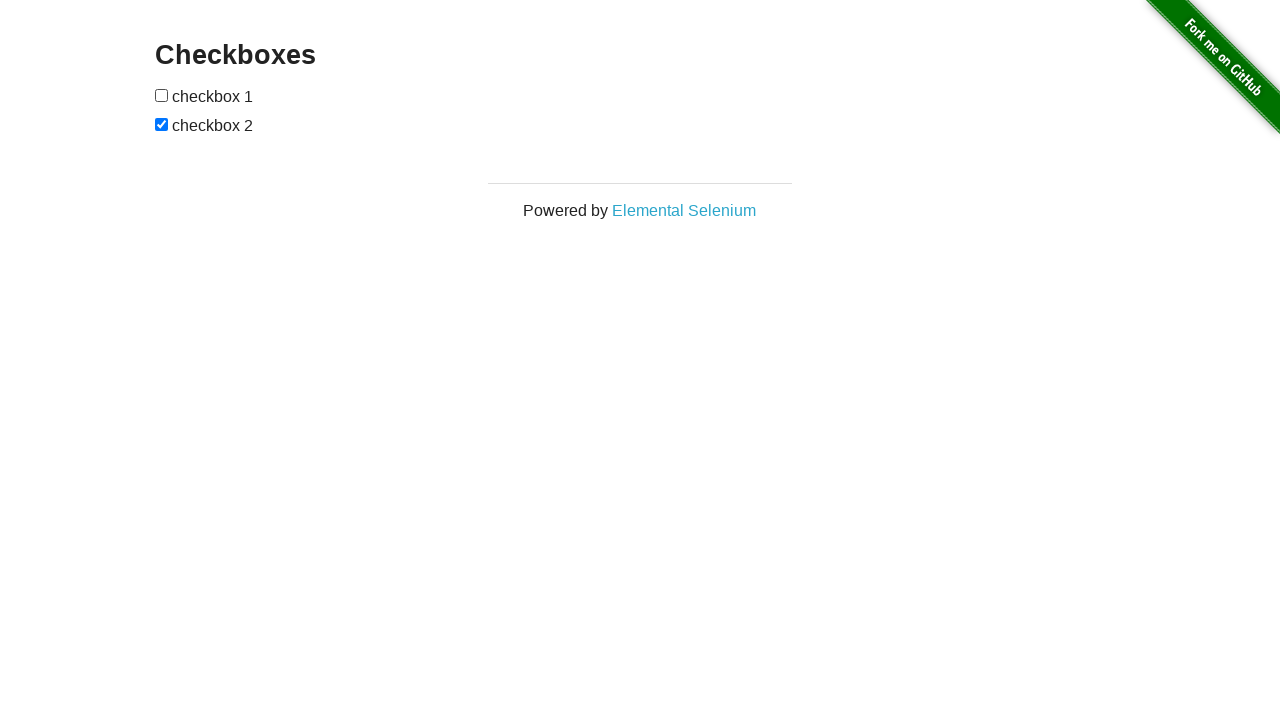

Toggled second checkbox (iteration 3/3) at (162, 124) on xpath=//*[@id="checkboxes"]/input[2]
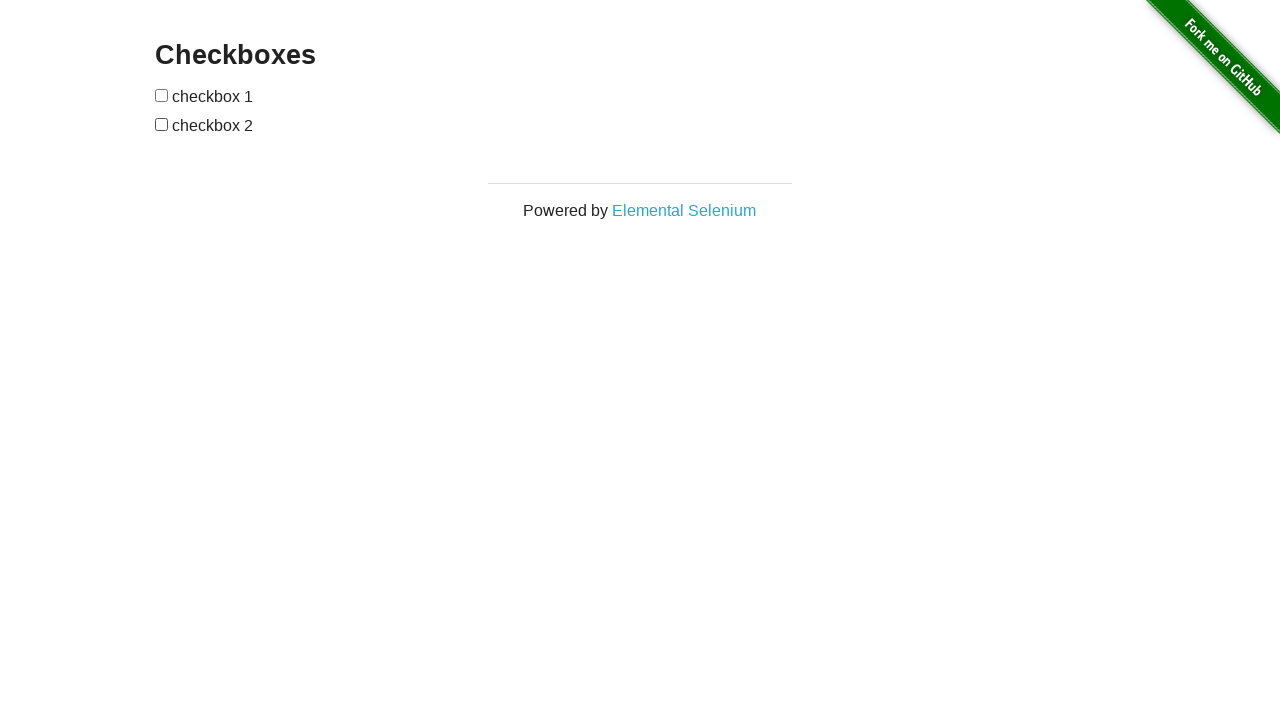

Verified first checkbox is unchecked
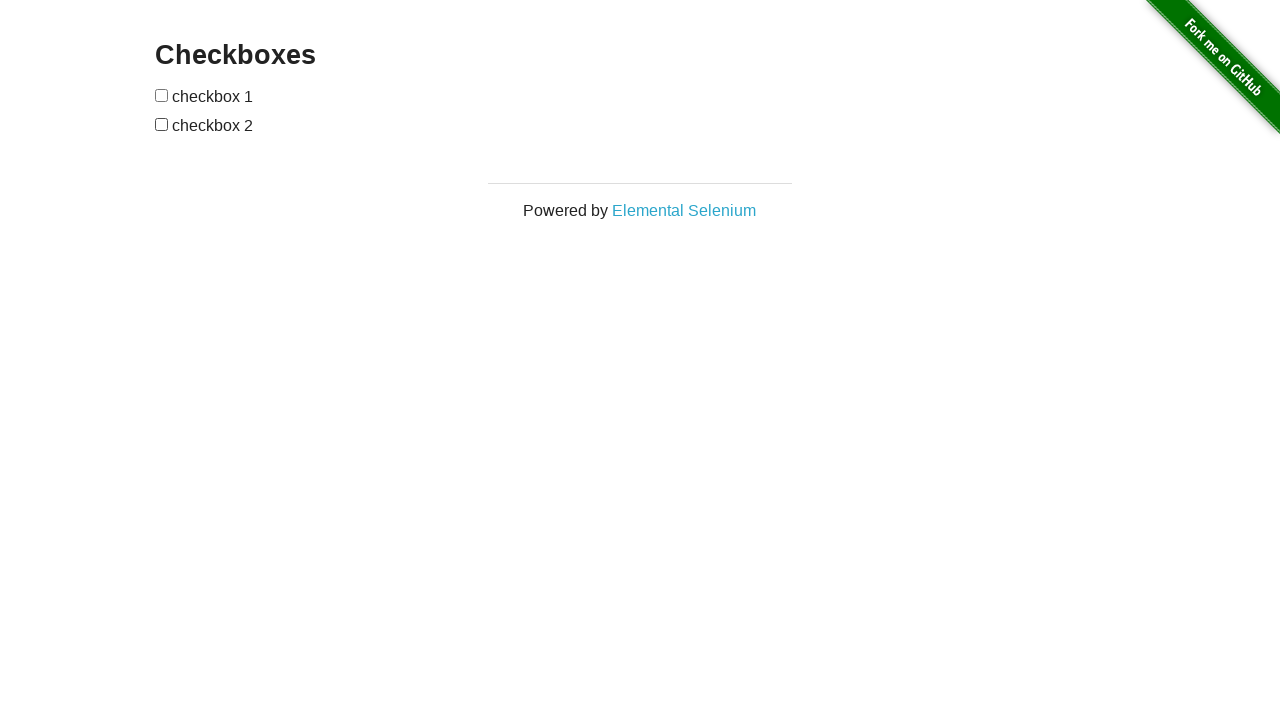

Verified second checkbox is unchecked
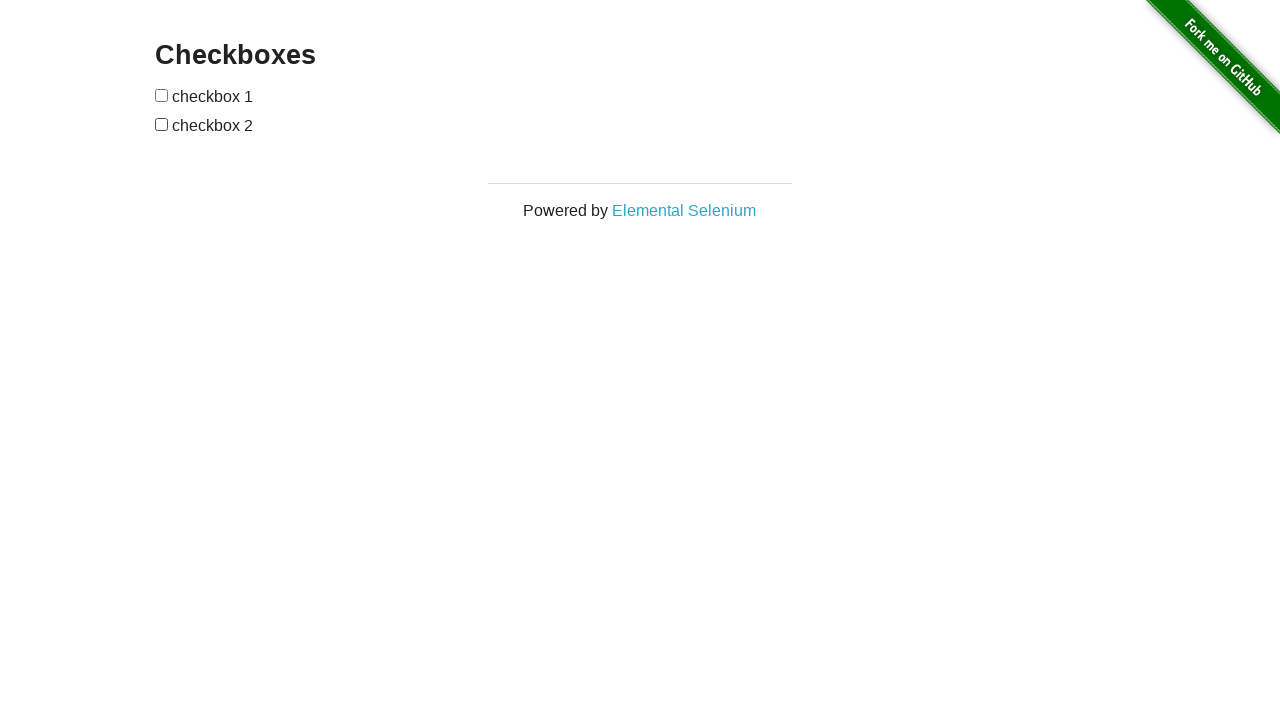

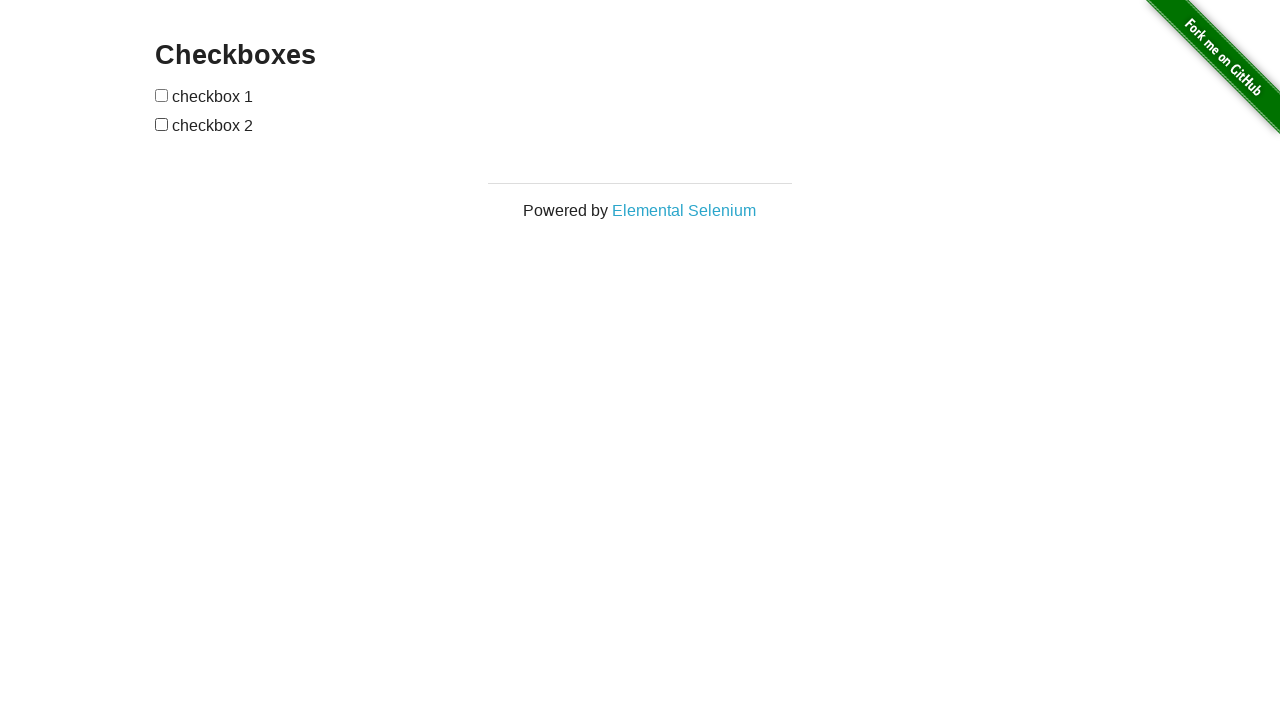